Tests getting all localStorage data by clicking a button to populate storage and retrieving all stored items

Starting URL: https://example.cypress.io/commands/storage

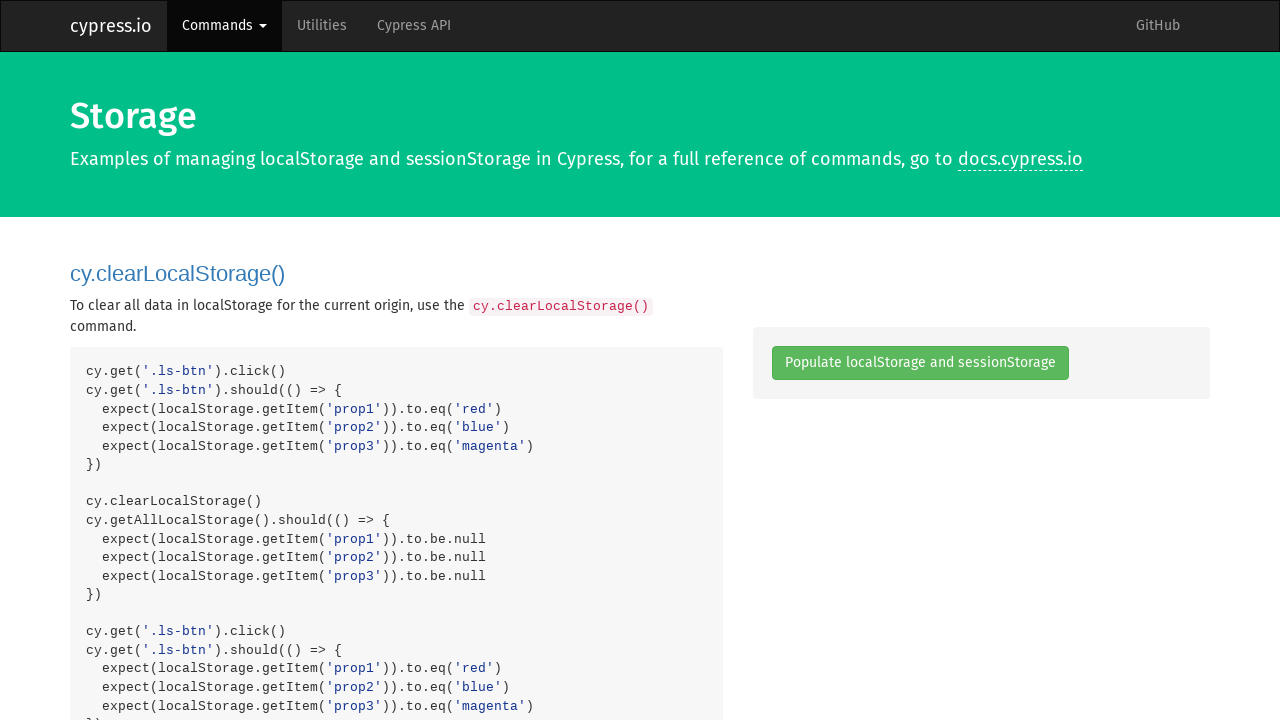

Clicked button to populate localStorage at (920, 363) on .ls-btn
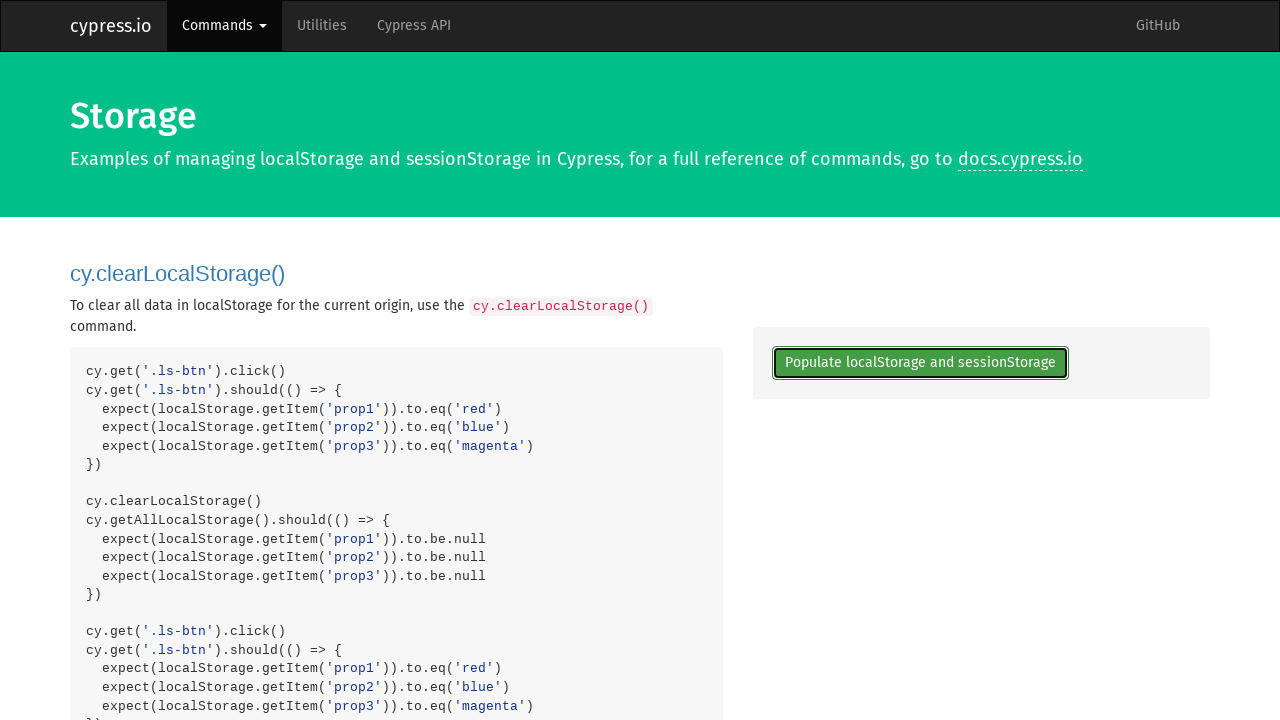

Retrieved all localStorage data for all origins
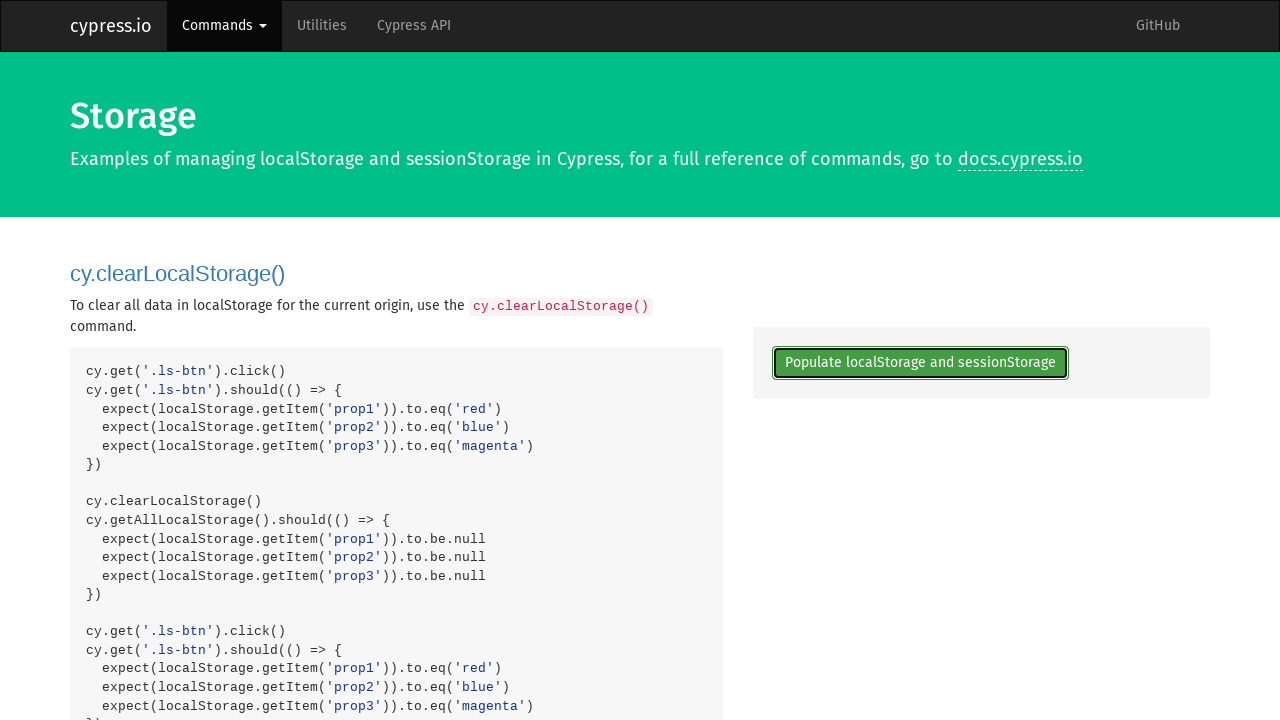

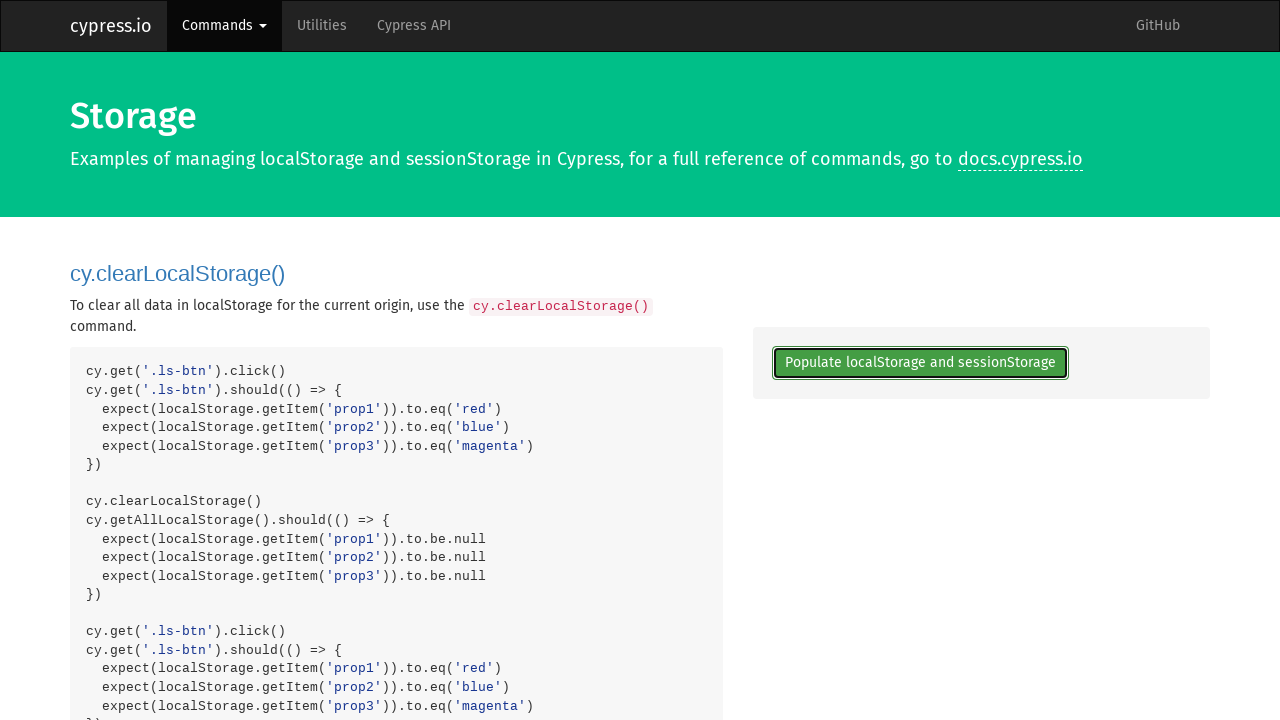